Tests the Korean unsubscribe form by verifying the page loads correctly, filling in an email address, and clicking the unsubscribe button.

Starting URL: https://www.fasoo.com/unsubscribe

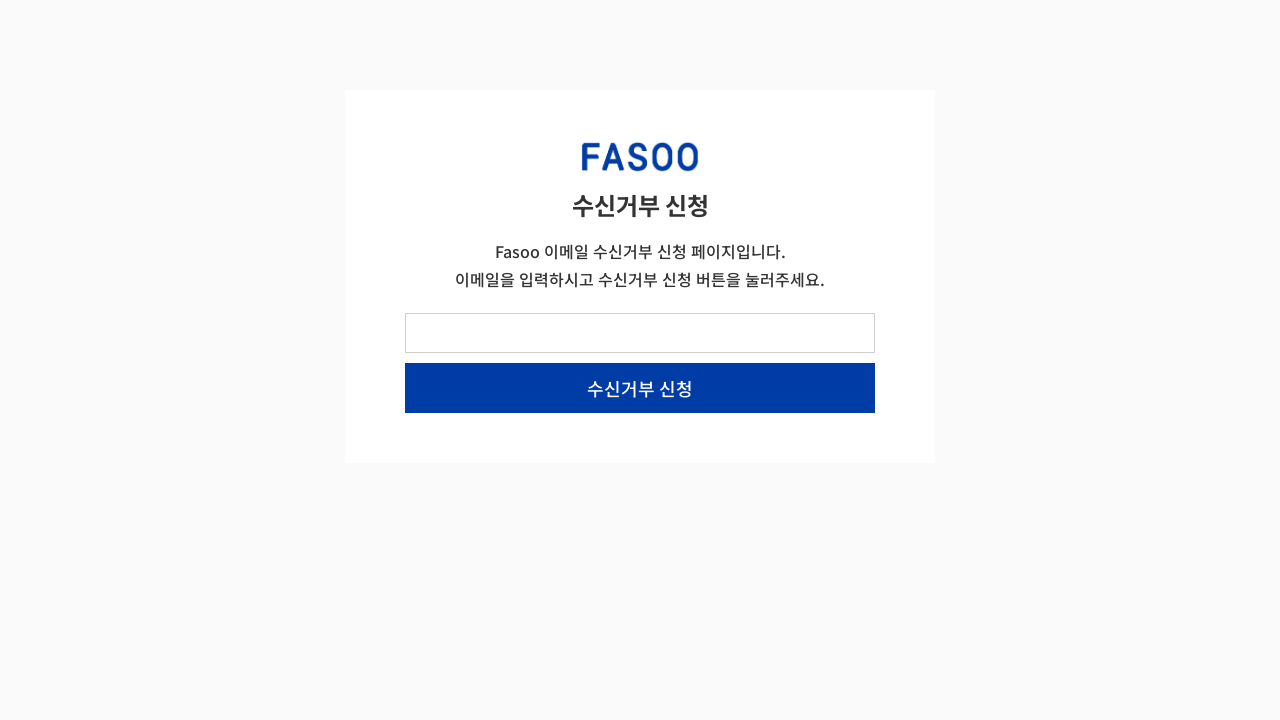

Korean unsubscribe form header loaded
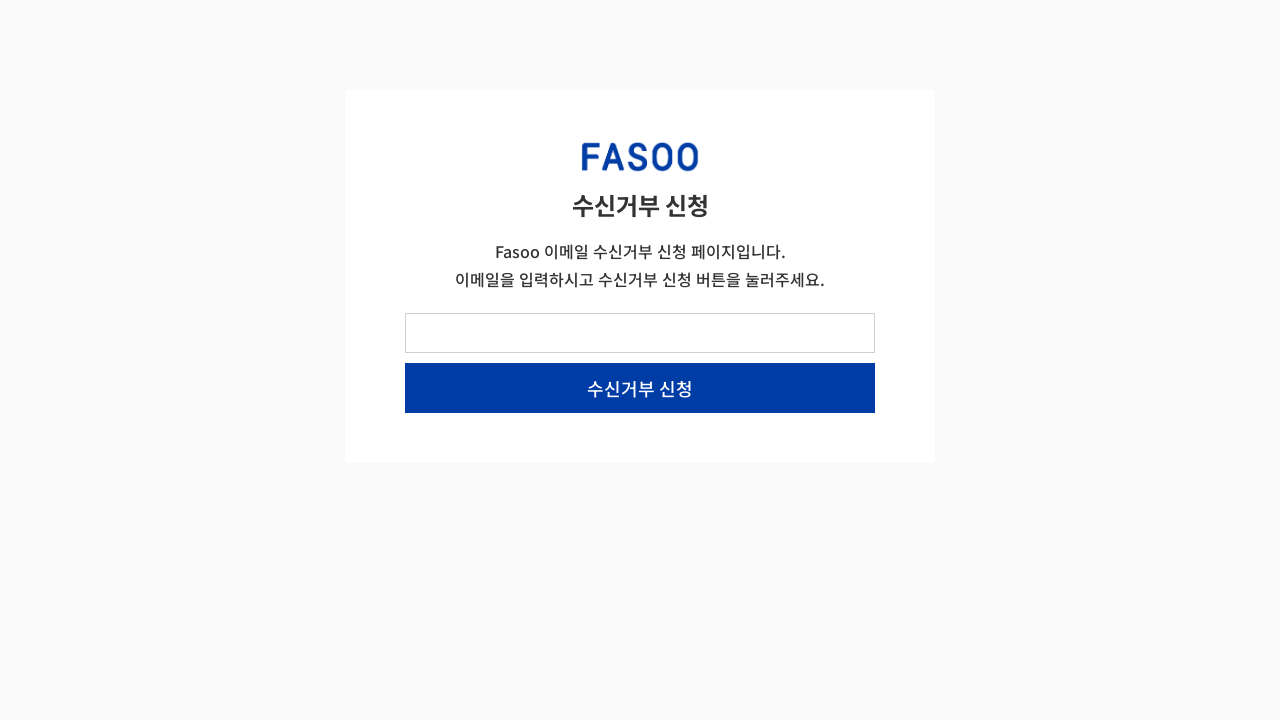

Clicked on email input field at (640, 333) on #form-field-email
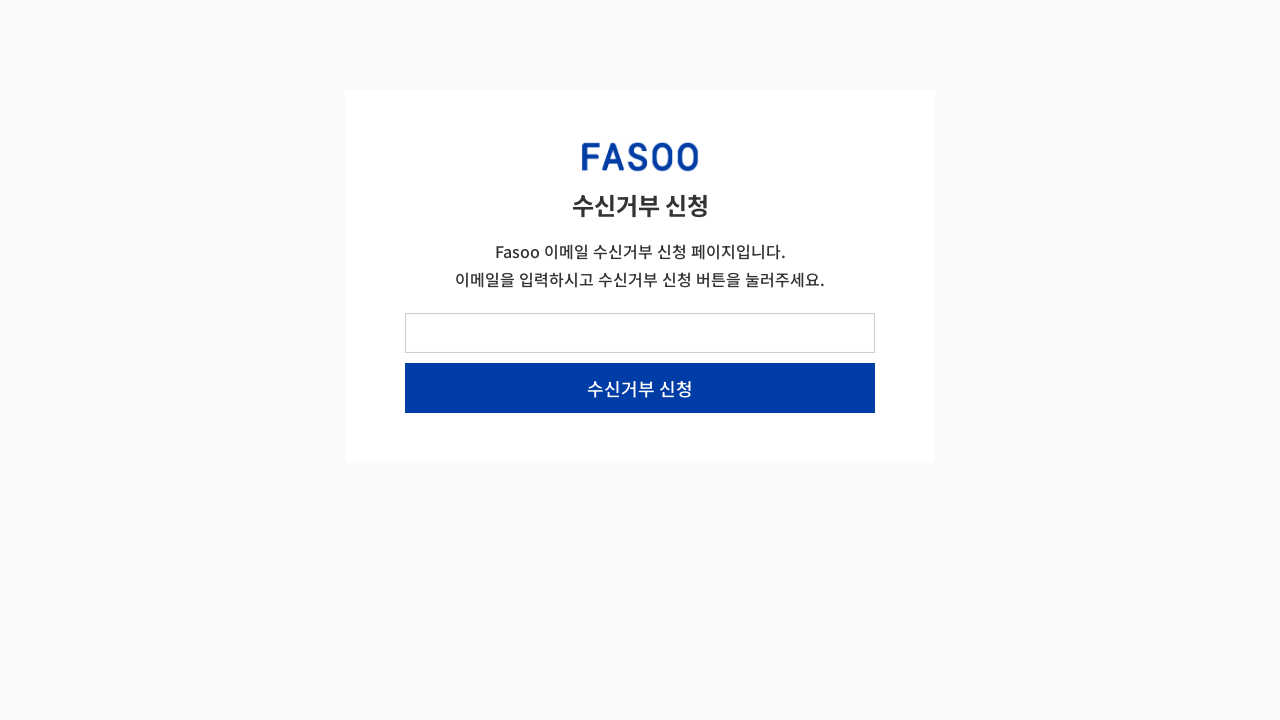

Filled email field with testsubscriber@example.com on #form-field-email
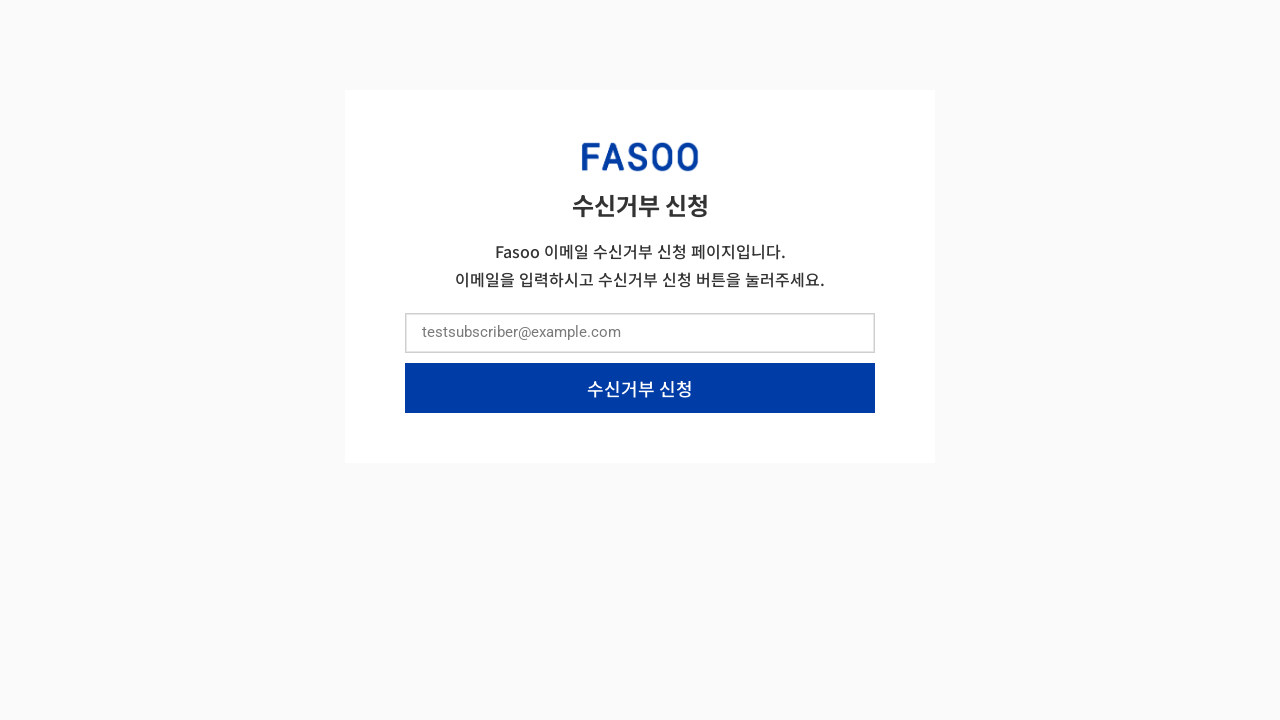

Clicked Korean unsubscribe button (수신거부 신청) at (640, 388) on internal:role=button[name="수신거부 신청"i]
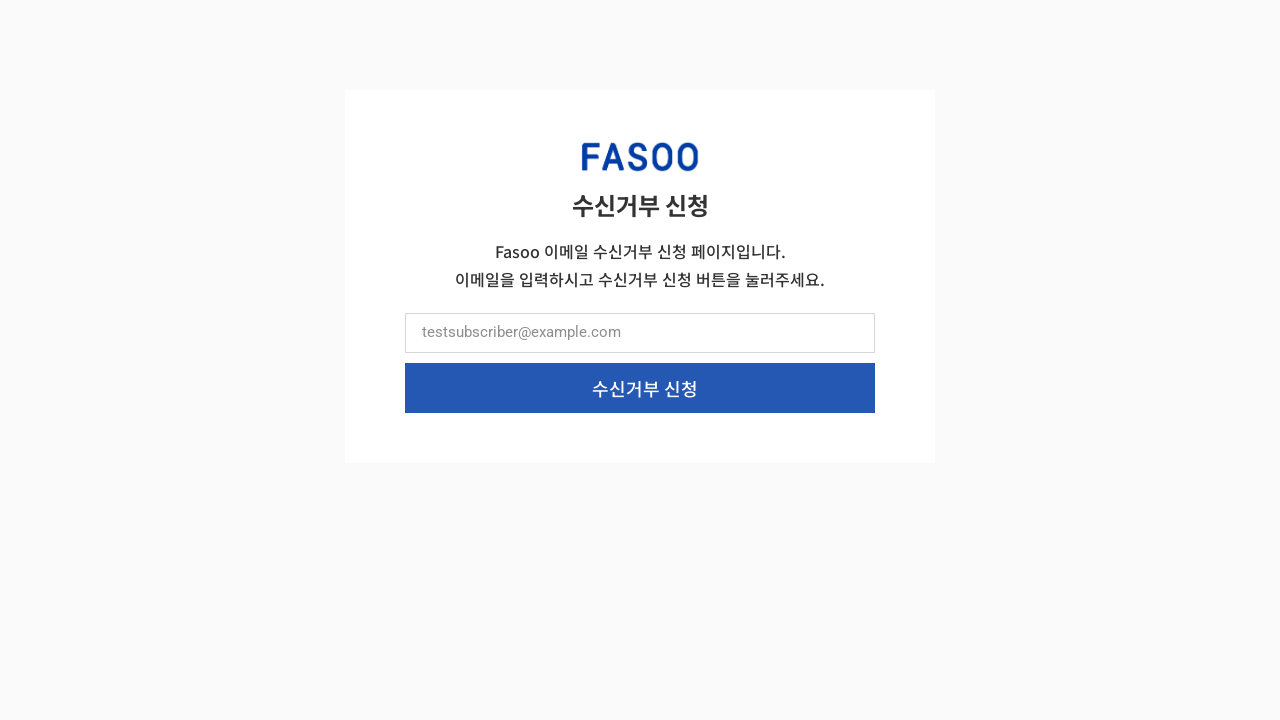

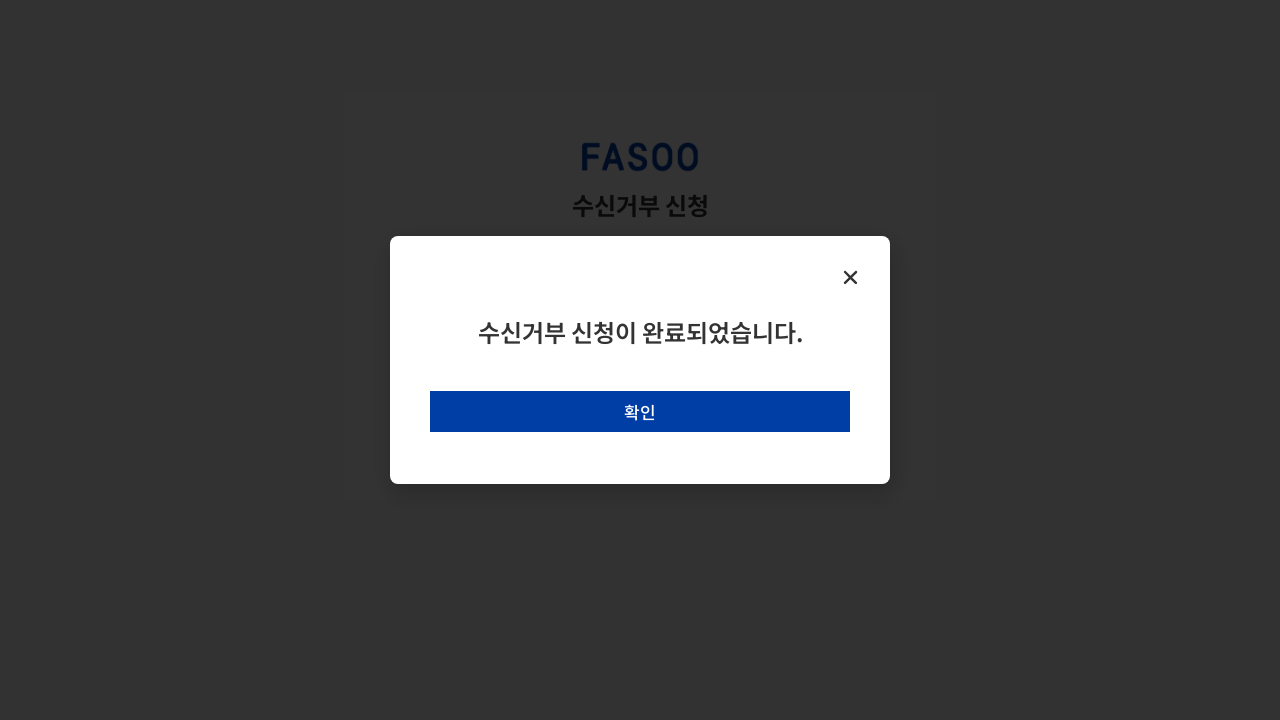